Tests checkbox interaction by checking if the first checkbox is selected and clicking it if not selected.

Starting URL: https://the-internet.herokuapp.com/checkboxes

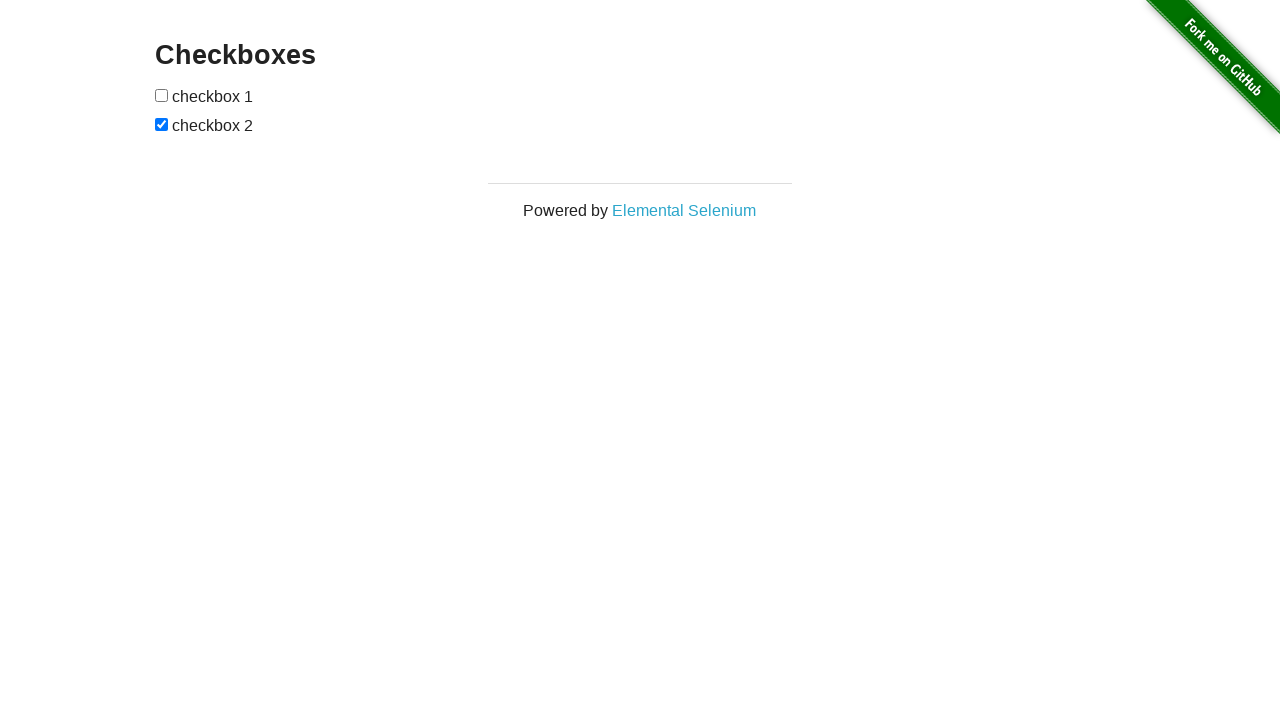

Located the first checkbox element
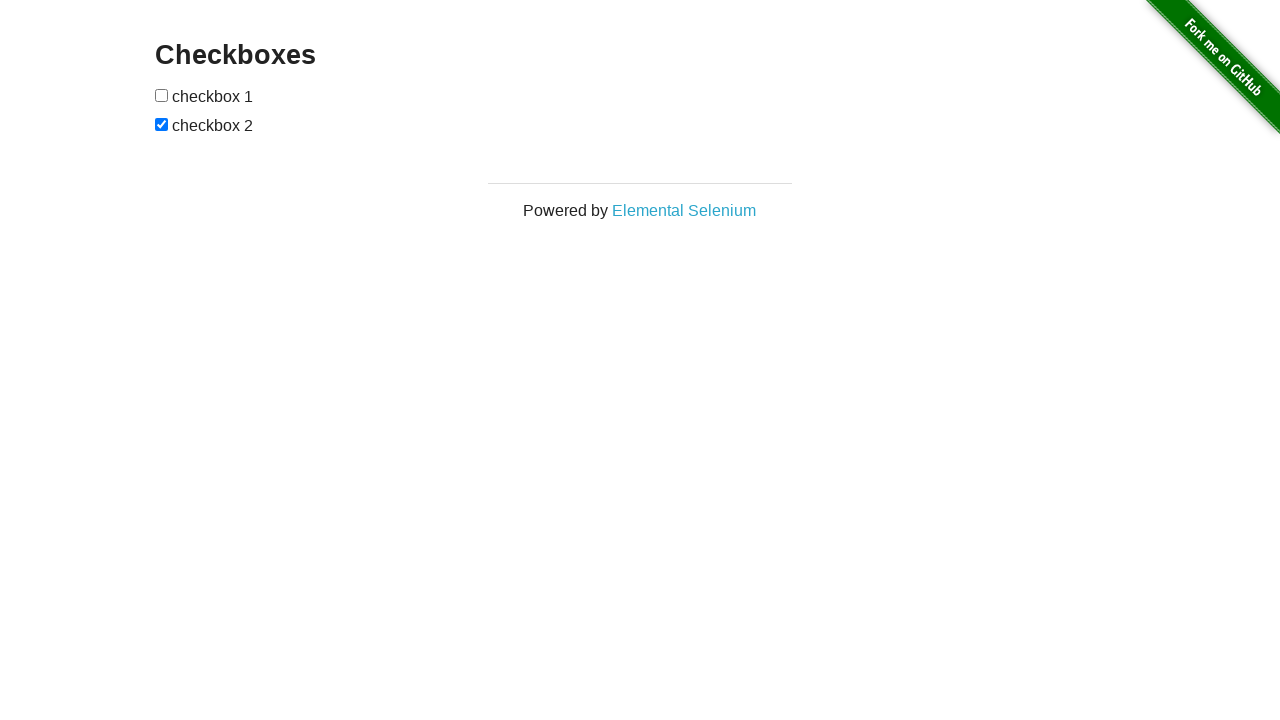

Verified first checkbox is not checked
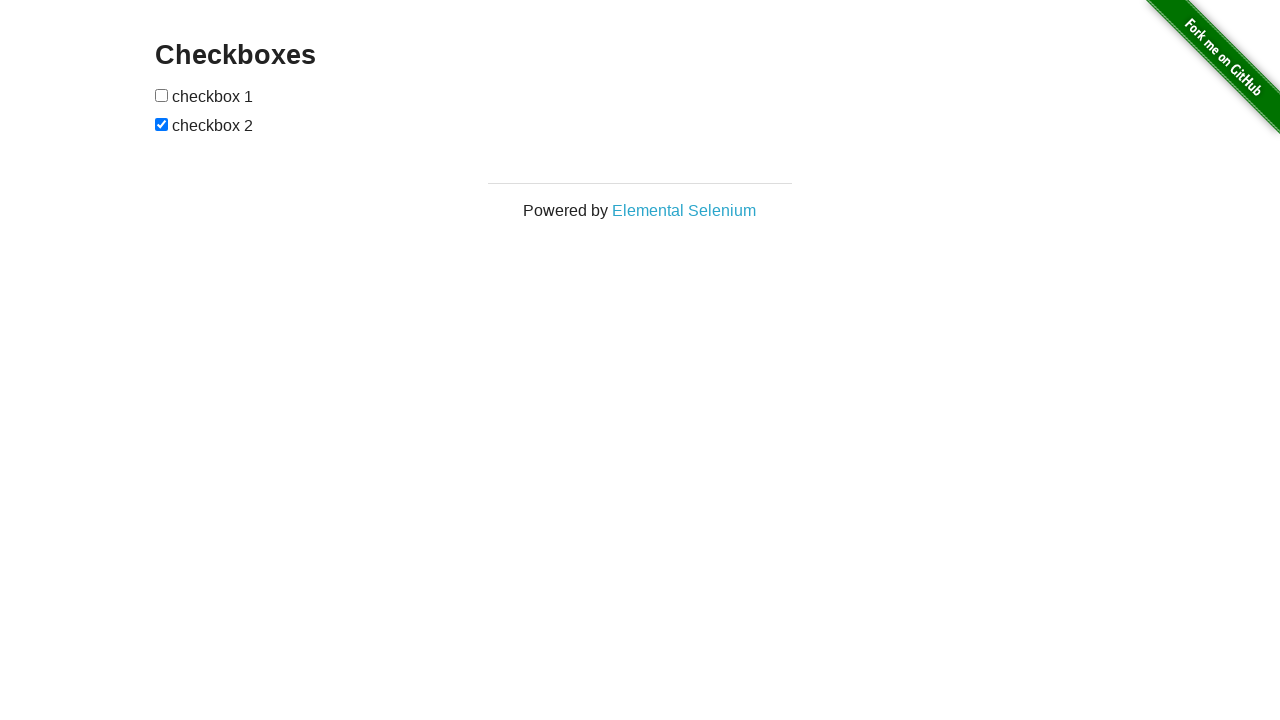

Clicked first checkbox to select it at (162, 95) on xpath=//form[@id='checkboxes']/input[1]
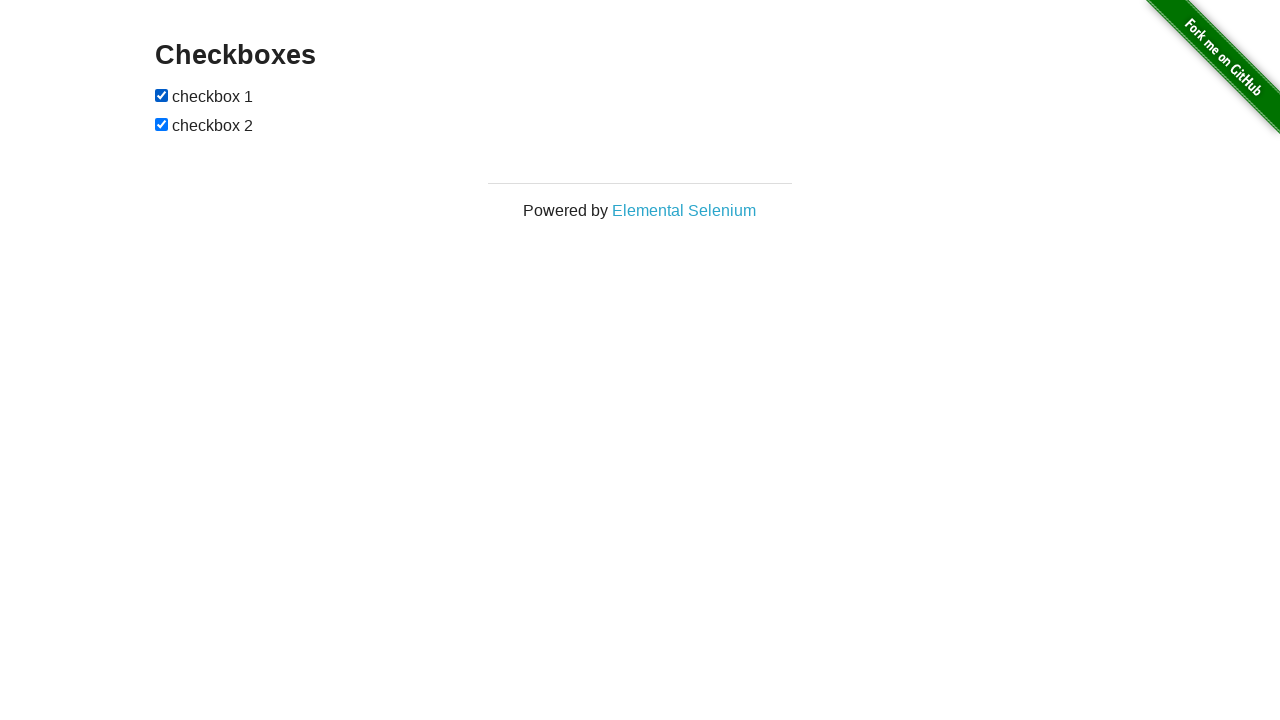

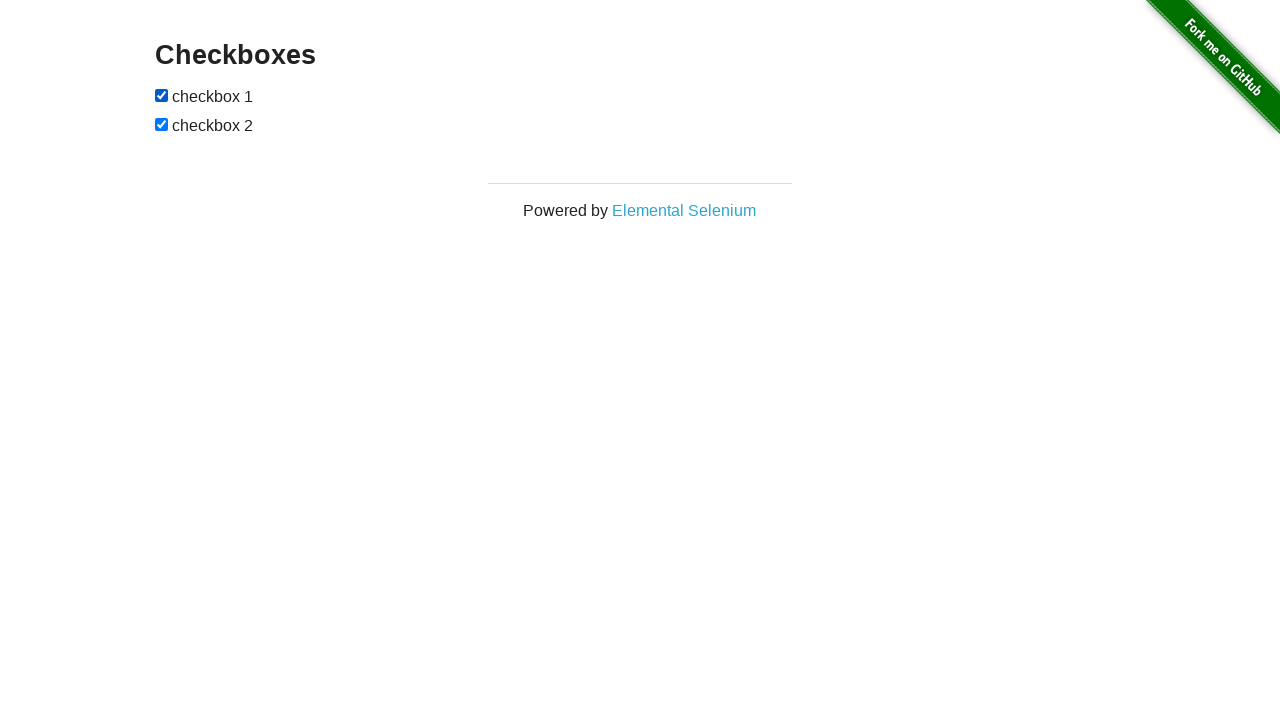